Tests window handling by clicking a link that opens a new window, switching between windows, and verifying content in both windows

Starting URL: https://the-internet.herokuapp.com/

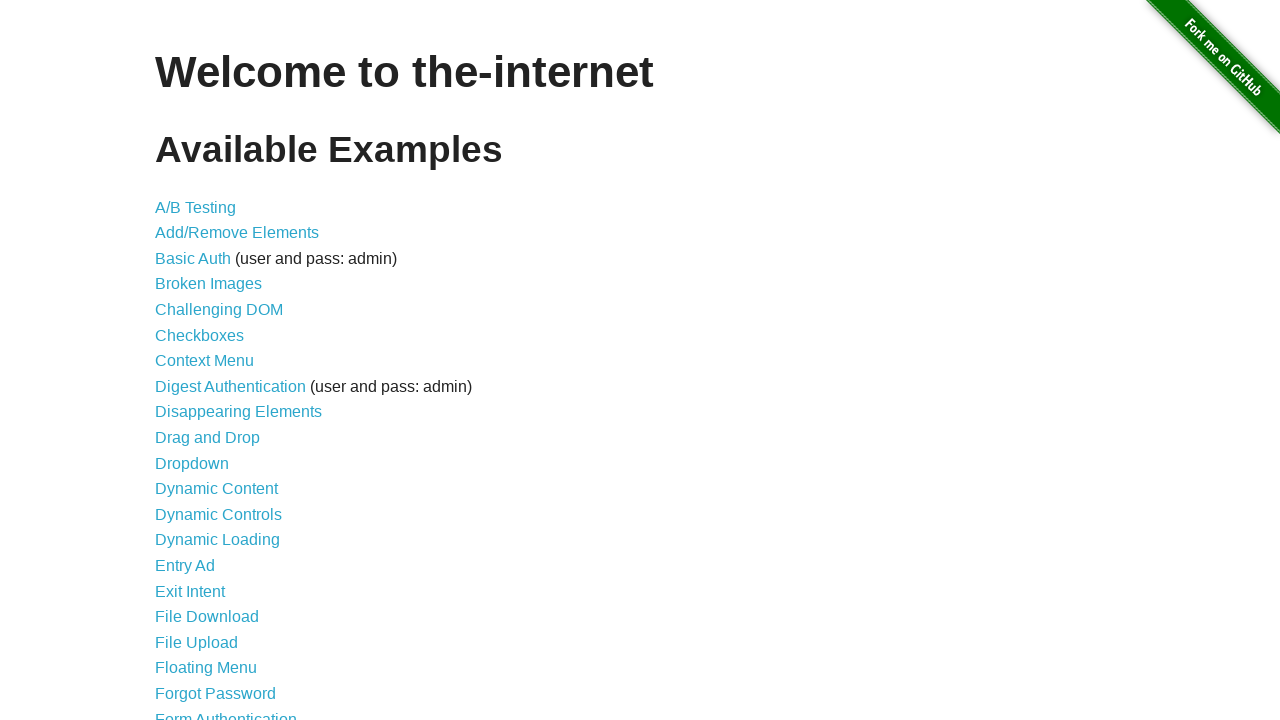

Clicked on 'Multiple Windows' link at (218, 369) on xpath=//a[text()='Multiple Windows']
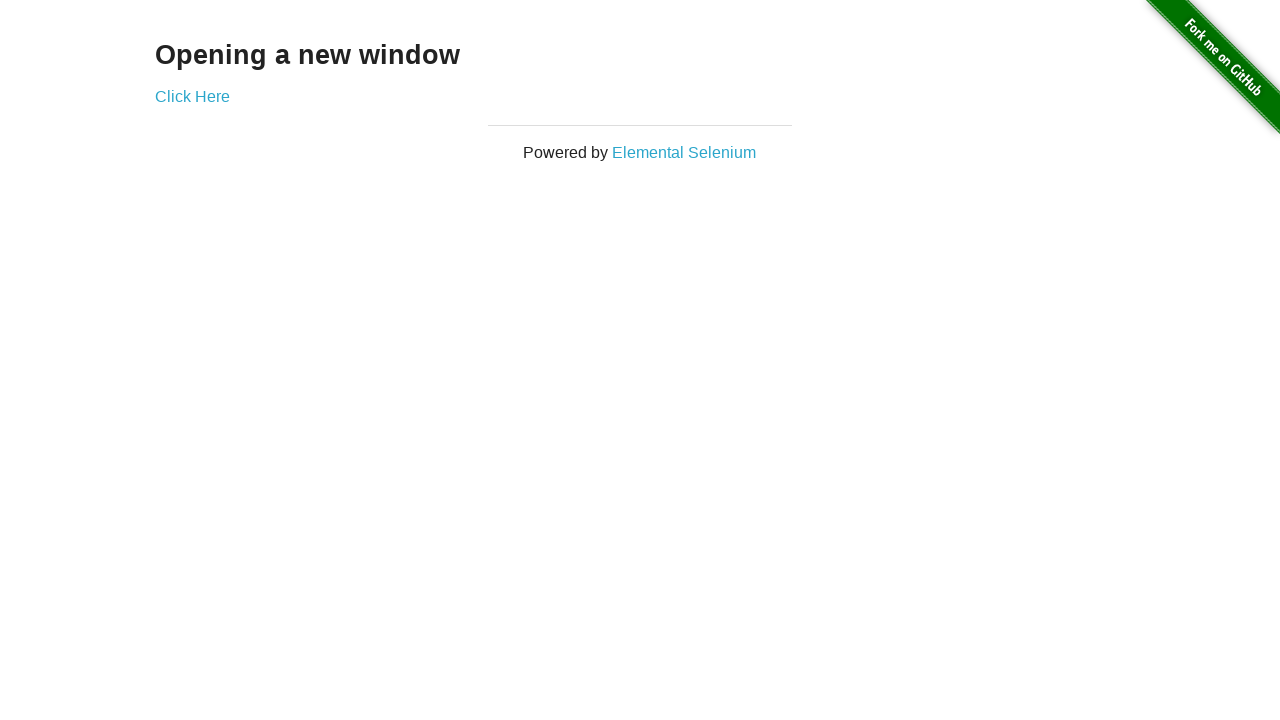

Clicked 'Click Here' link to open new window at (192, 96) on xpath=//a[text()='Click Here']
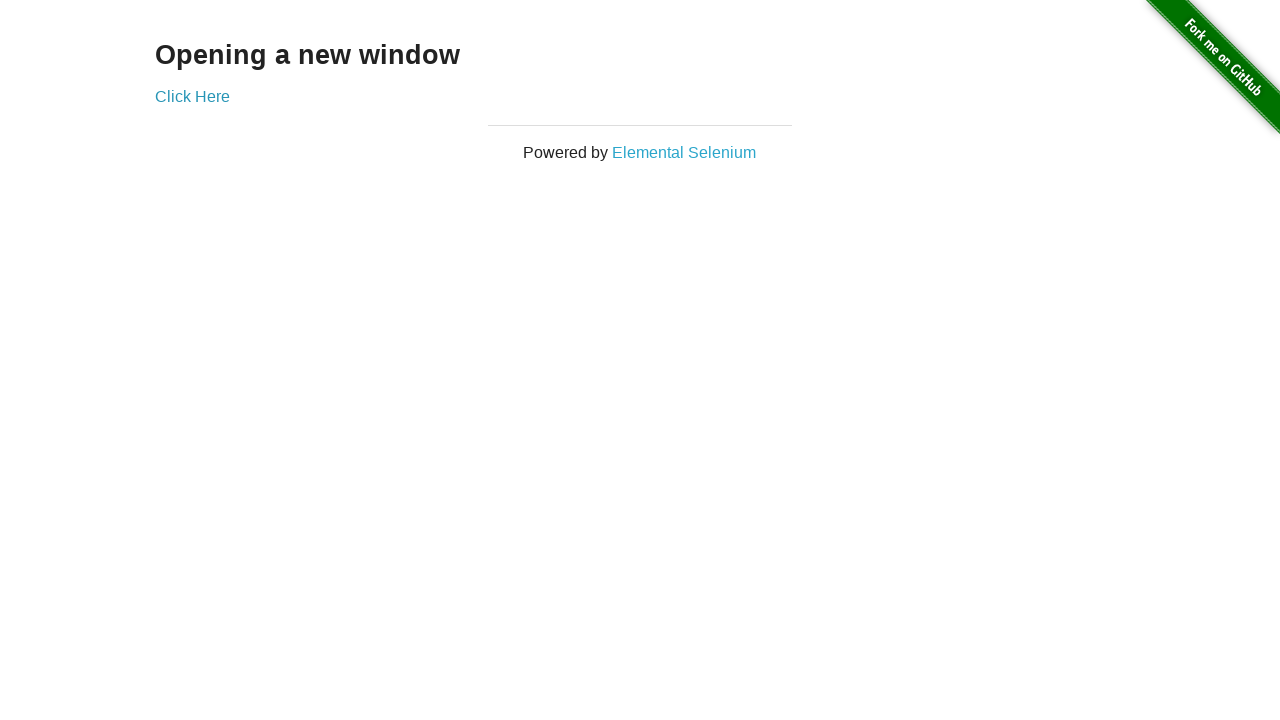

New window popup captured
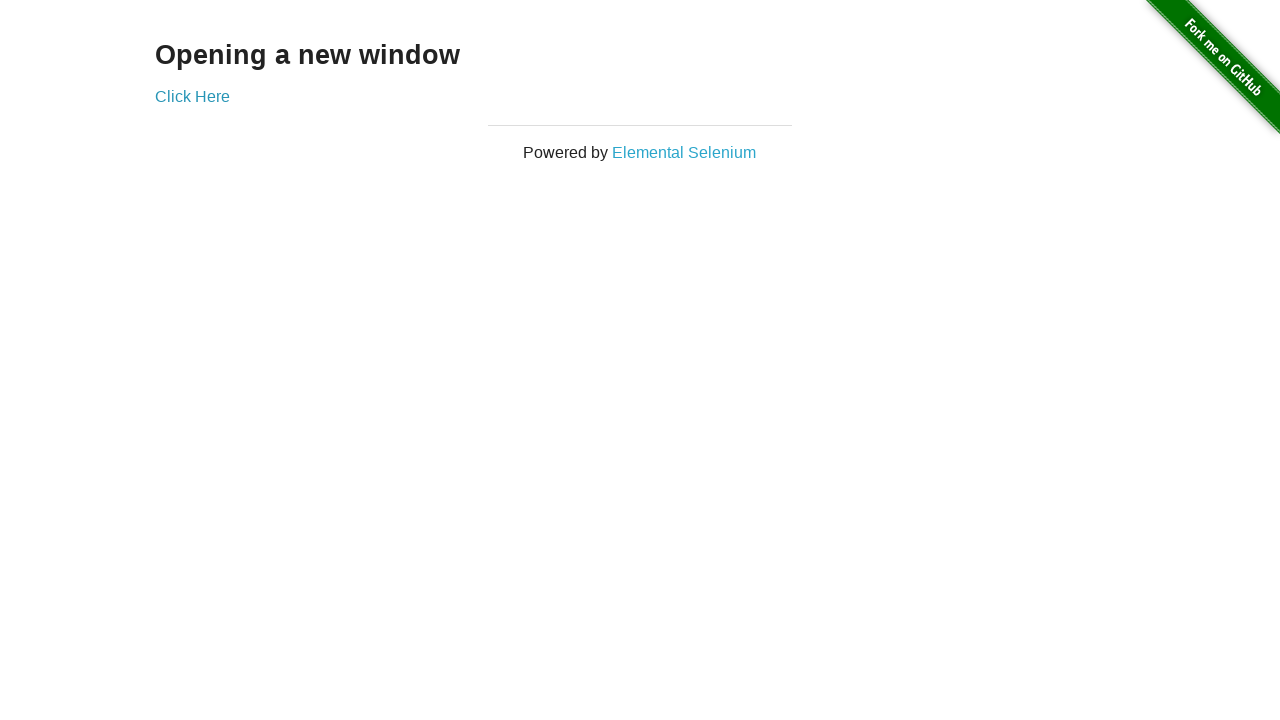

Waited for h3 heading to load in new window
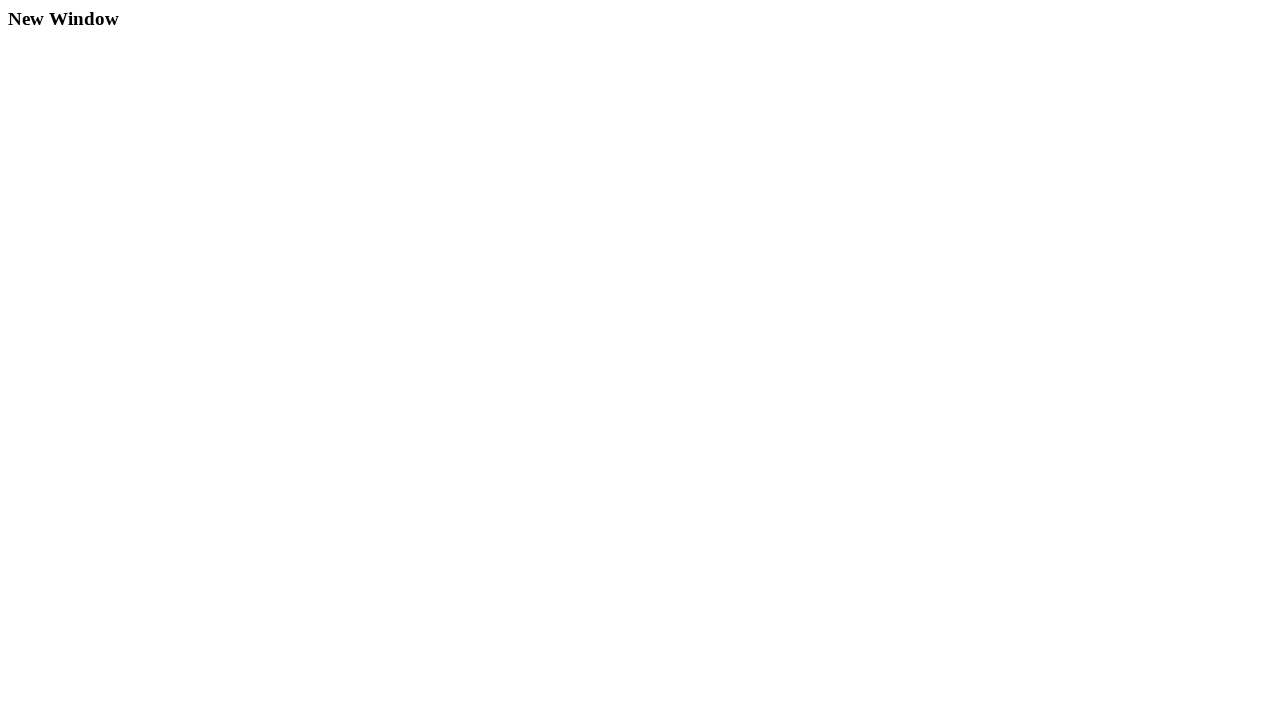

Retrieved text from new window: 'New Window'
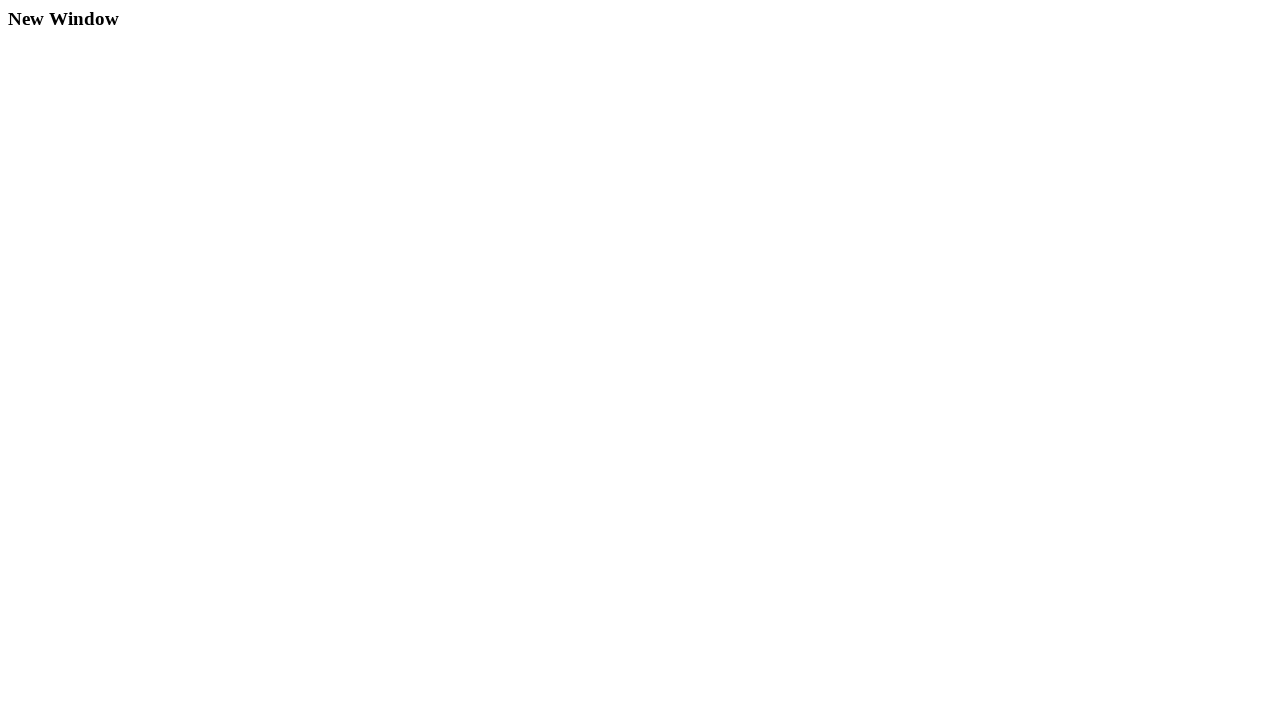

Retrieved text from original window: 'Opening a new window'
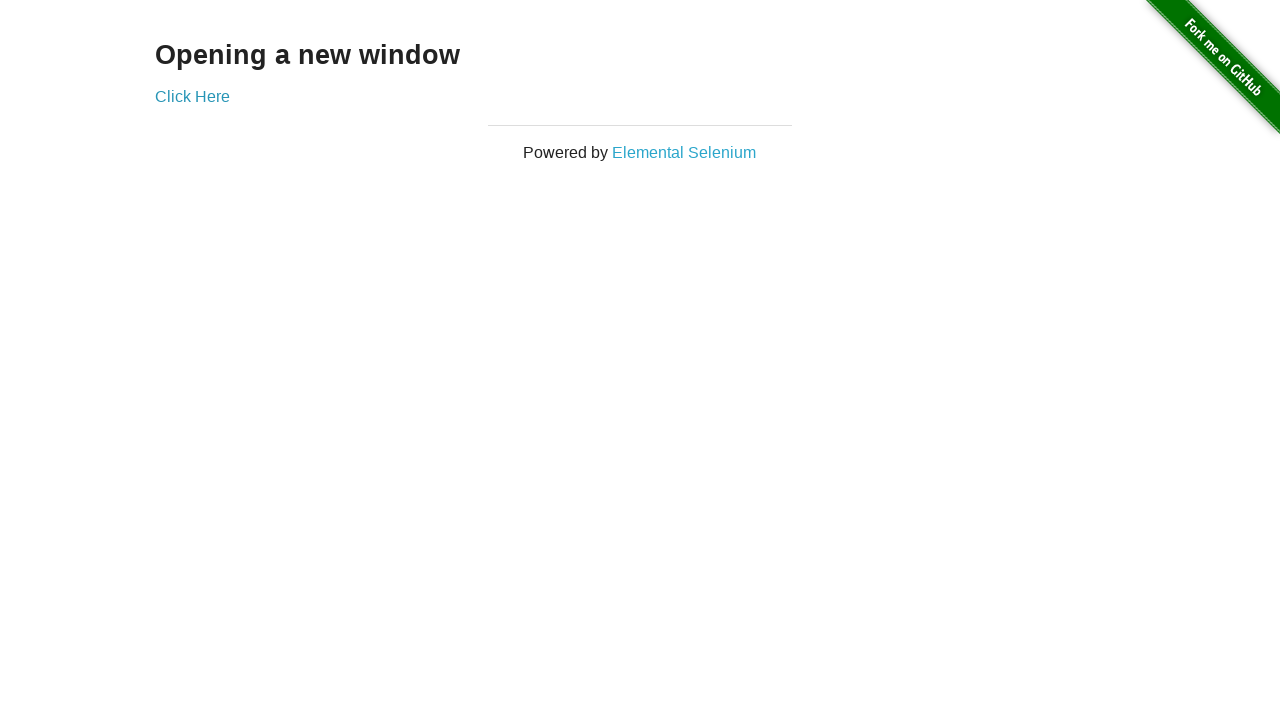

Closed new window popup
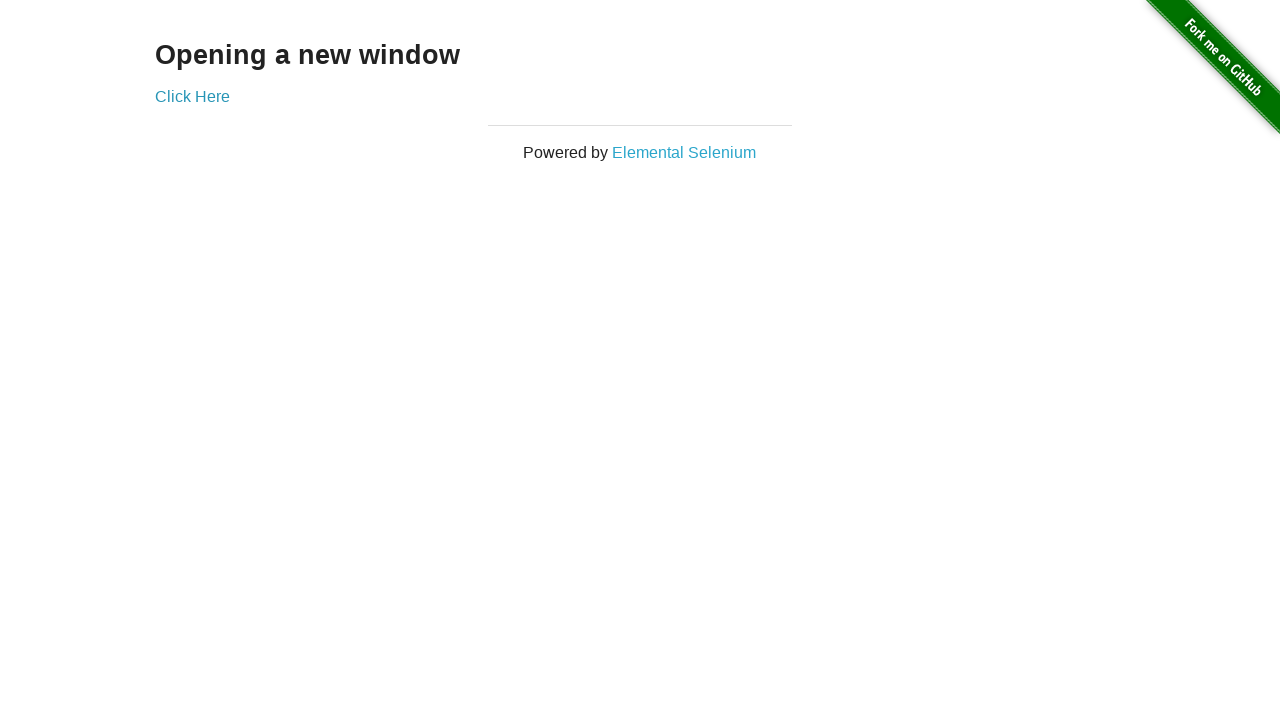

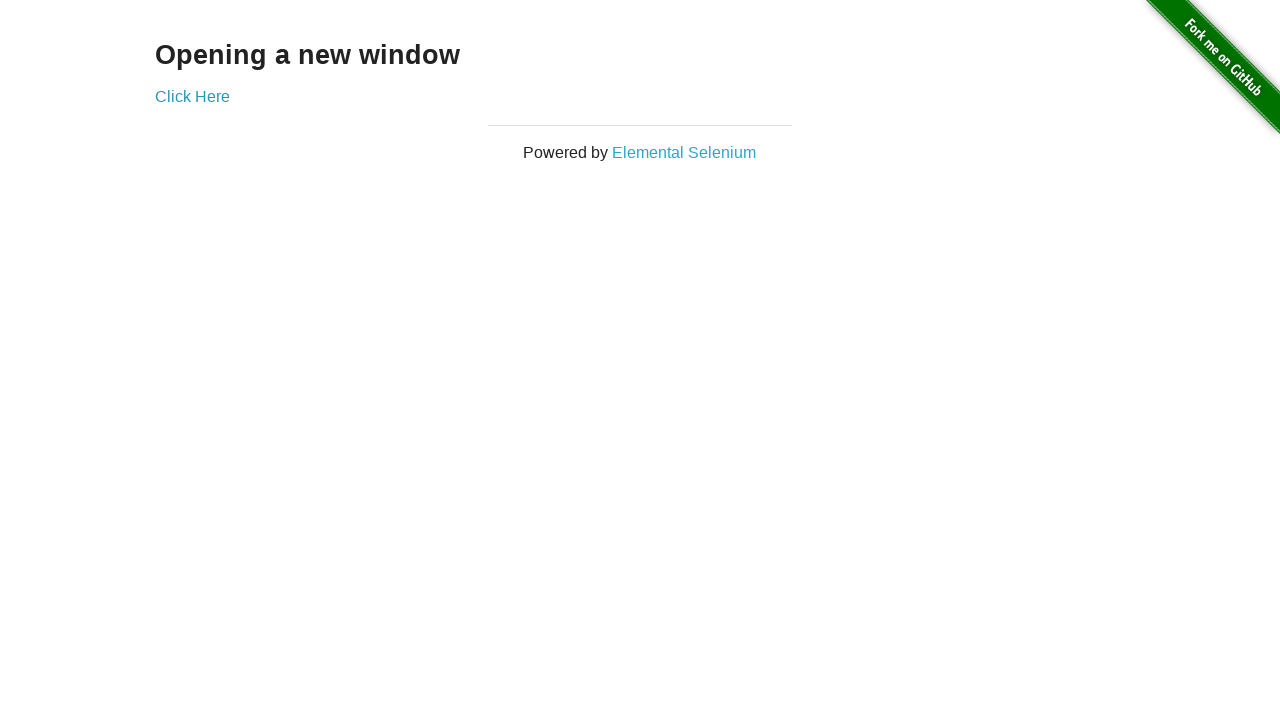